Navigates to the Selenium HQ website and waits for the page to load

Starting URL: https://www.seleniumhq.org

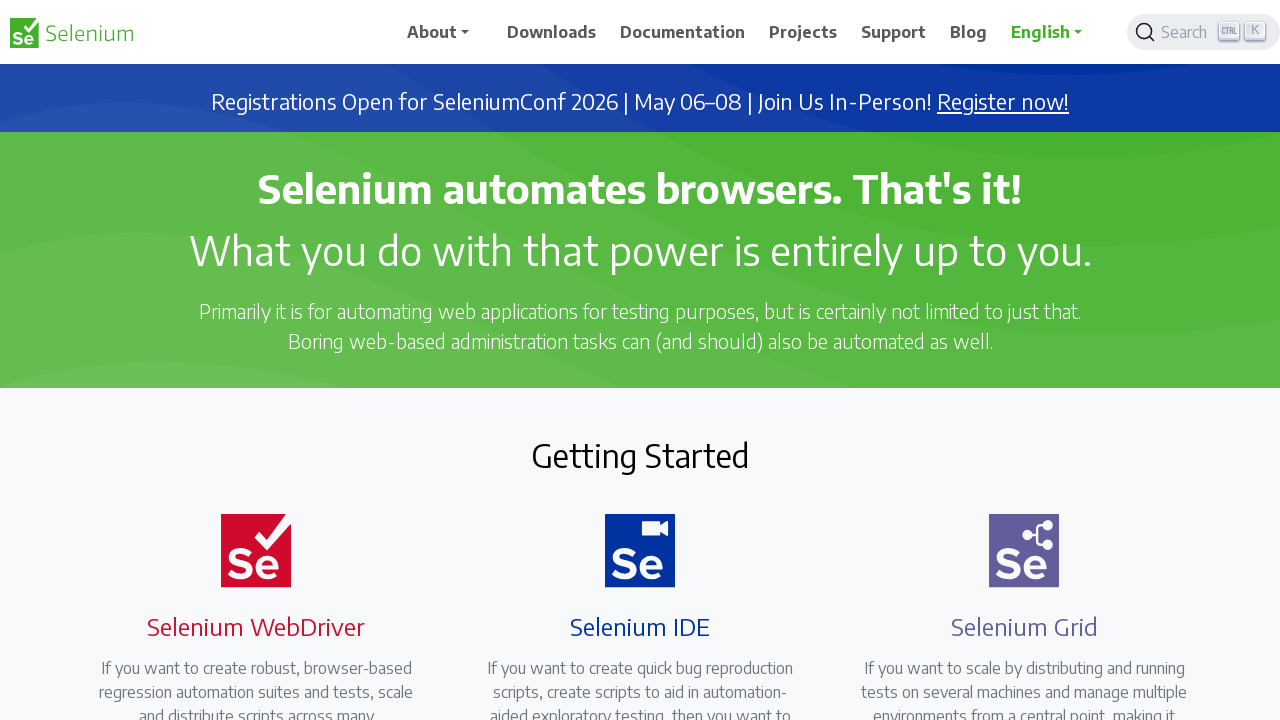

Navigated to Selenium HQ website
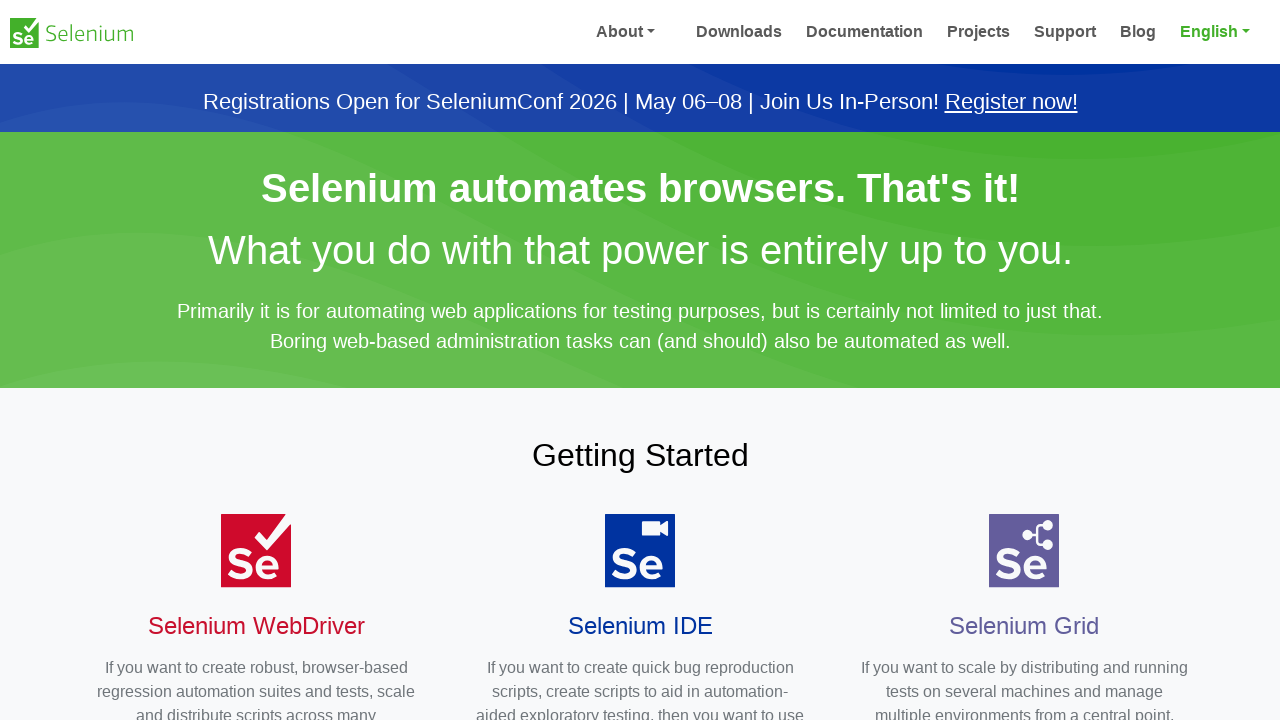

Page fully loaded - DOM content ready
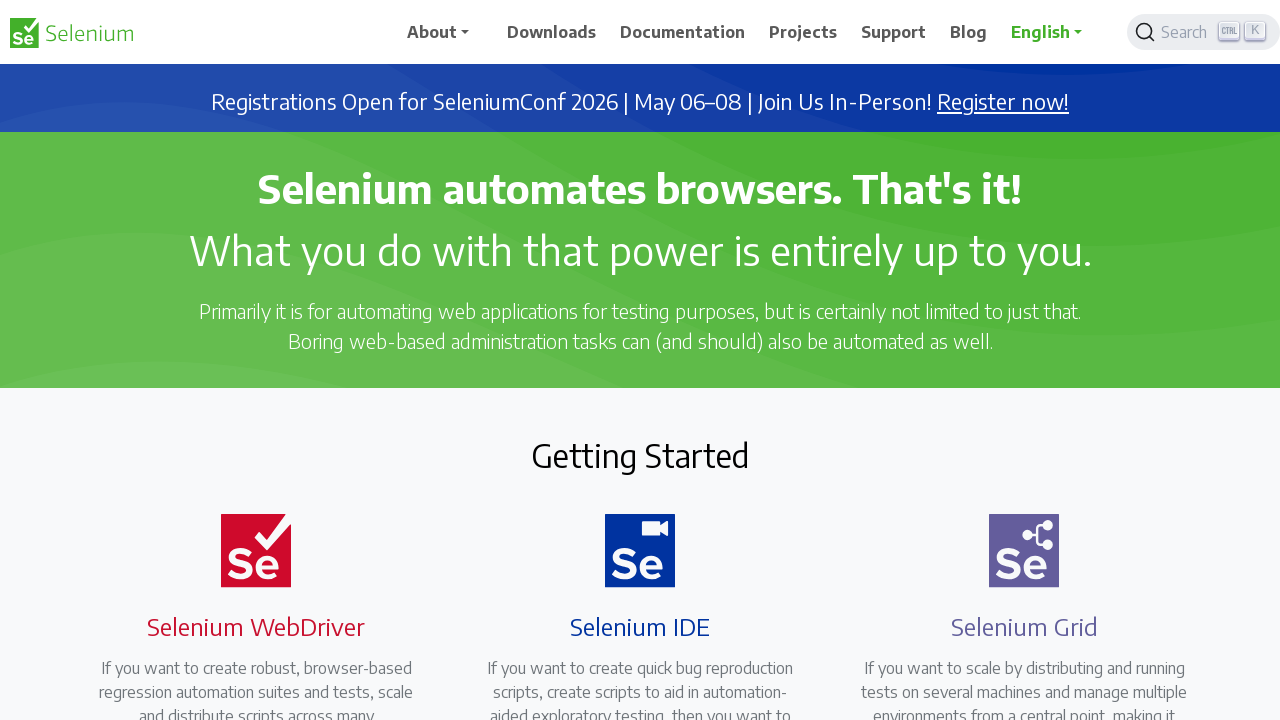

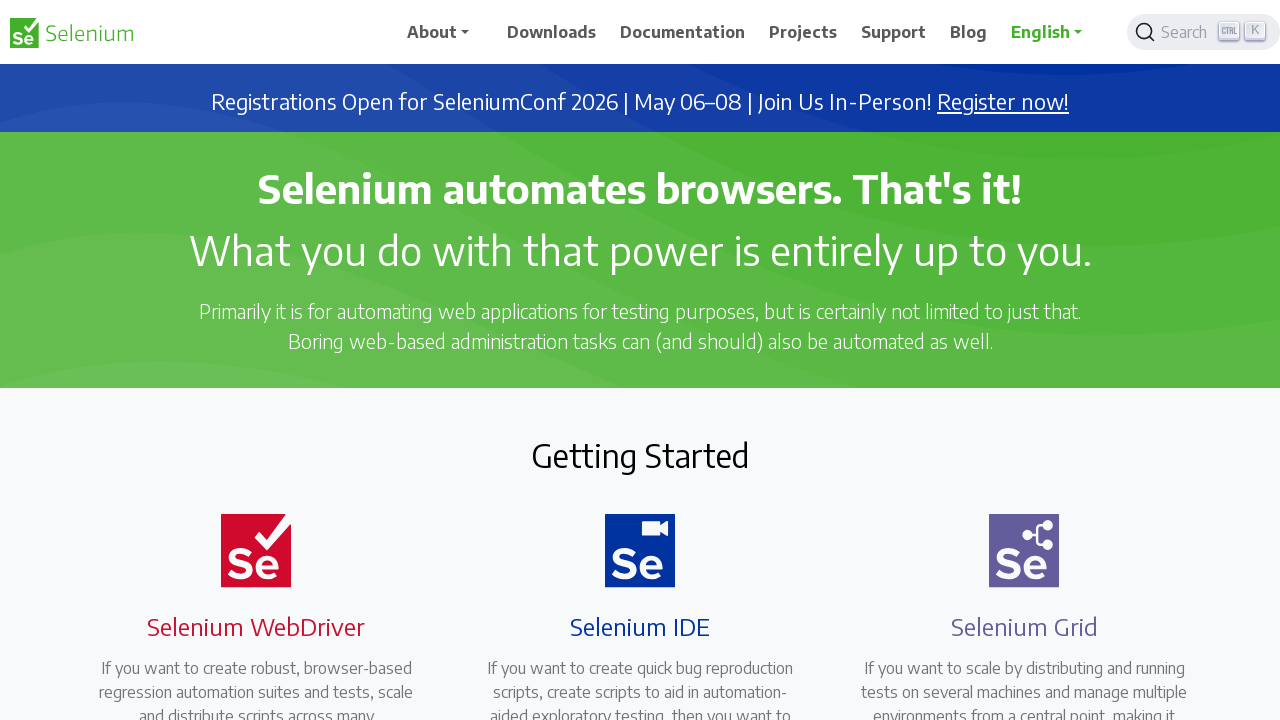